Tests that submitting an empty login form displays an error message

Starting URL: https://the-internet.herokuapp.com/

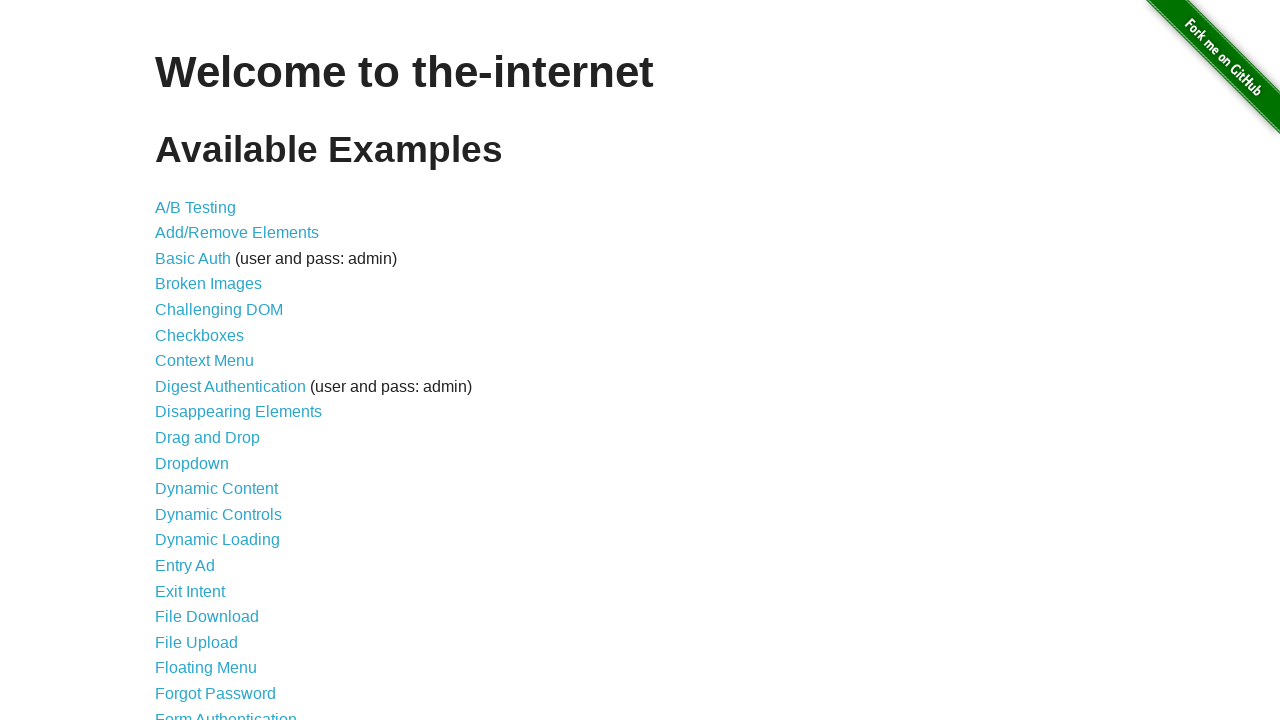

Clicked on Form Authentication link to navigate to login page at (226, 712) on text=Form Authentication
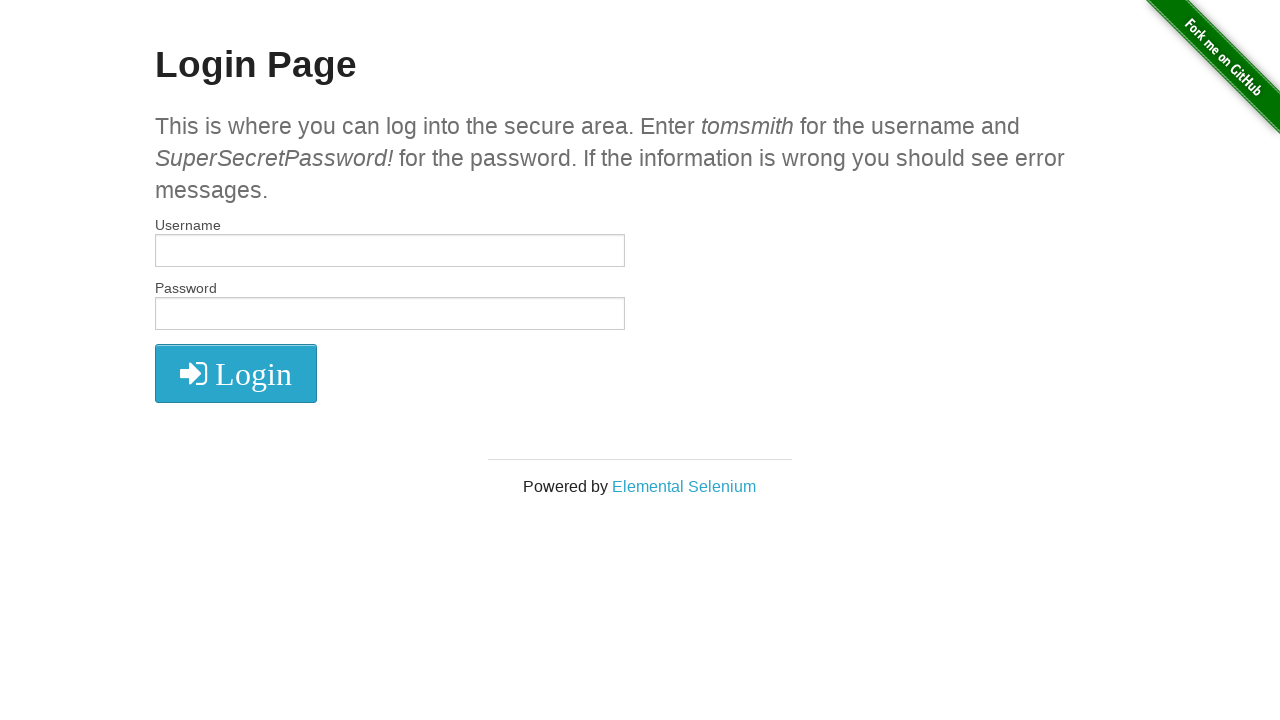

Clicked login button without filling any fields at (236, 373) on button[type='submit']
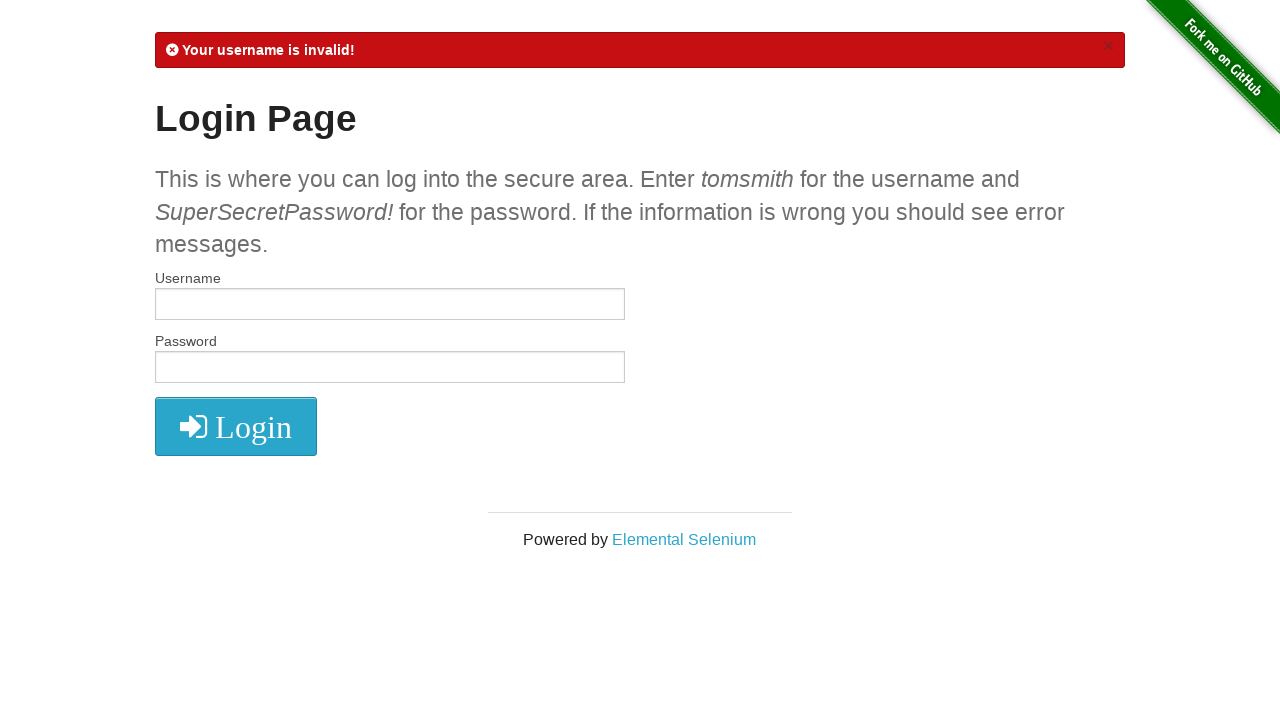

Error message displayed confirming empty fields validation
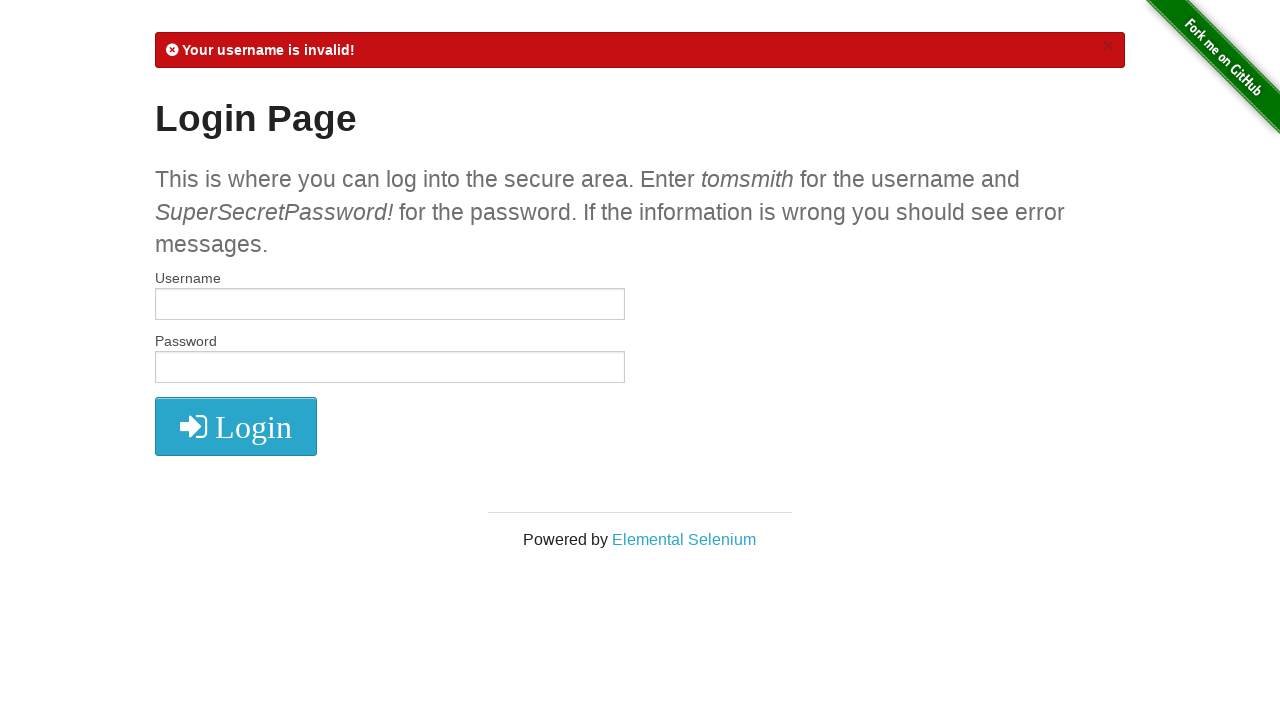

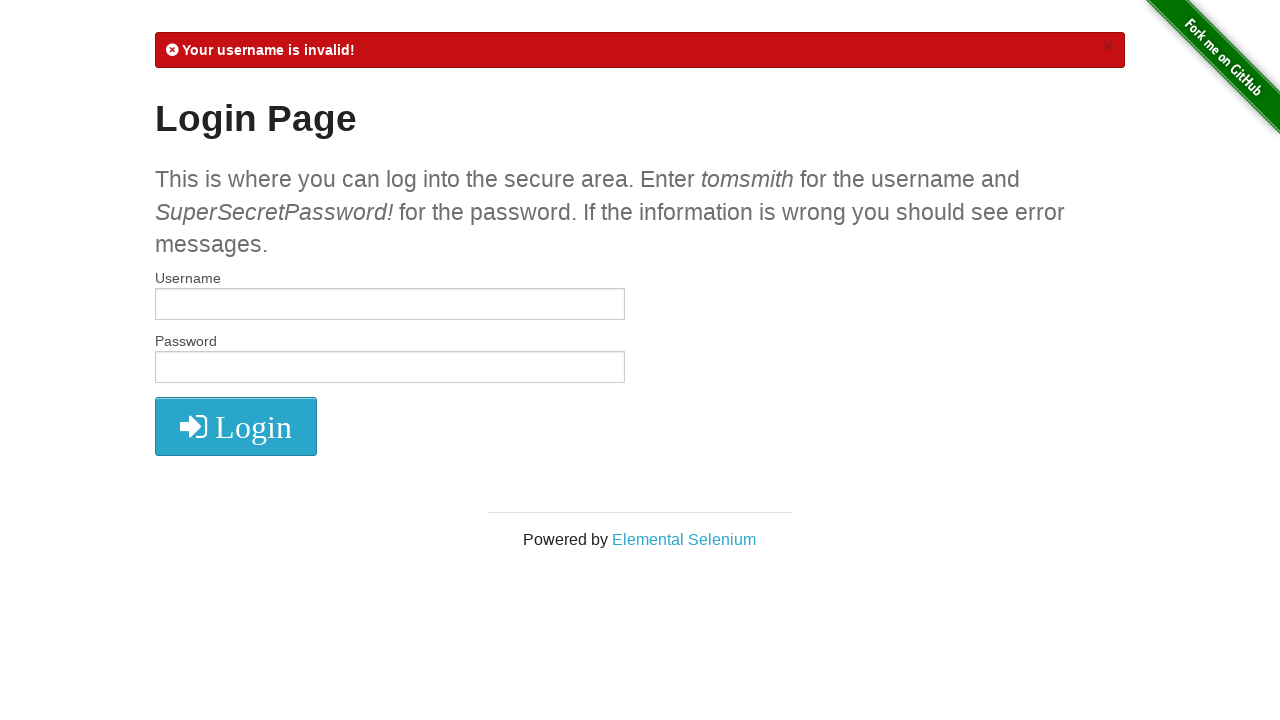